Types text into an input field on the page

Starting URL: https://applitools.github.io/demo/TestPages/FramesTestPage/

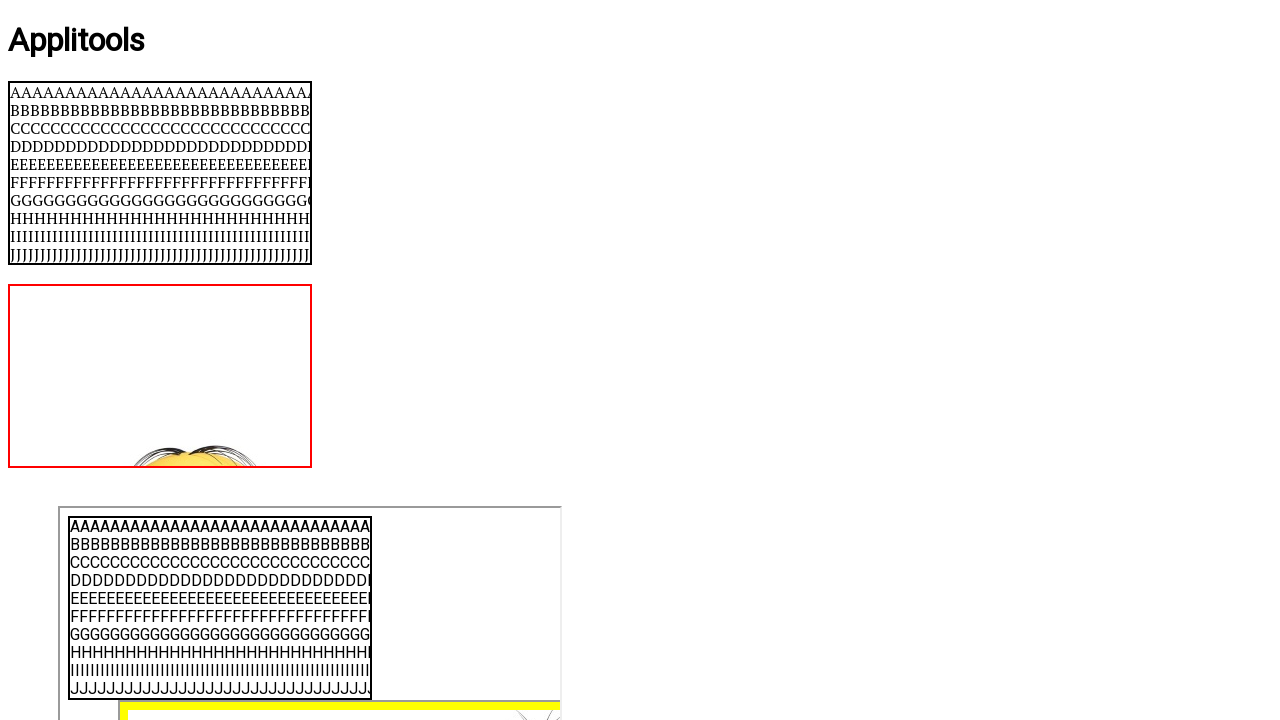

Filled input field with 'My Input' on input
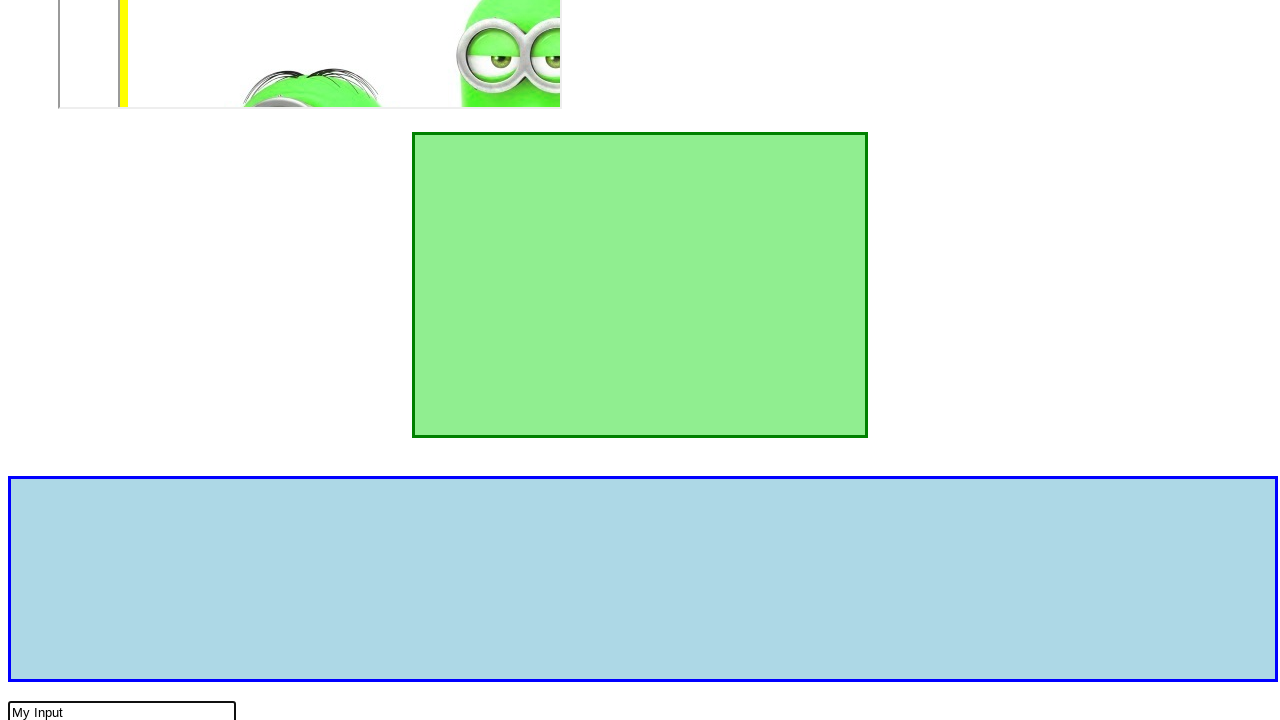

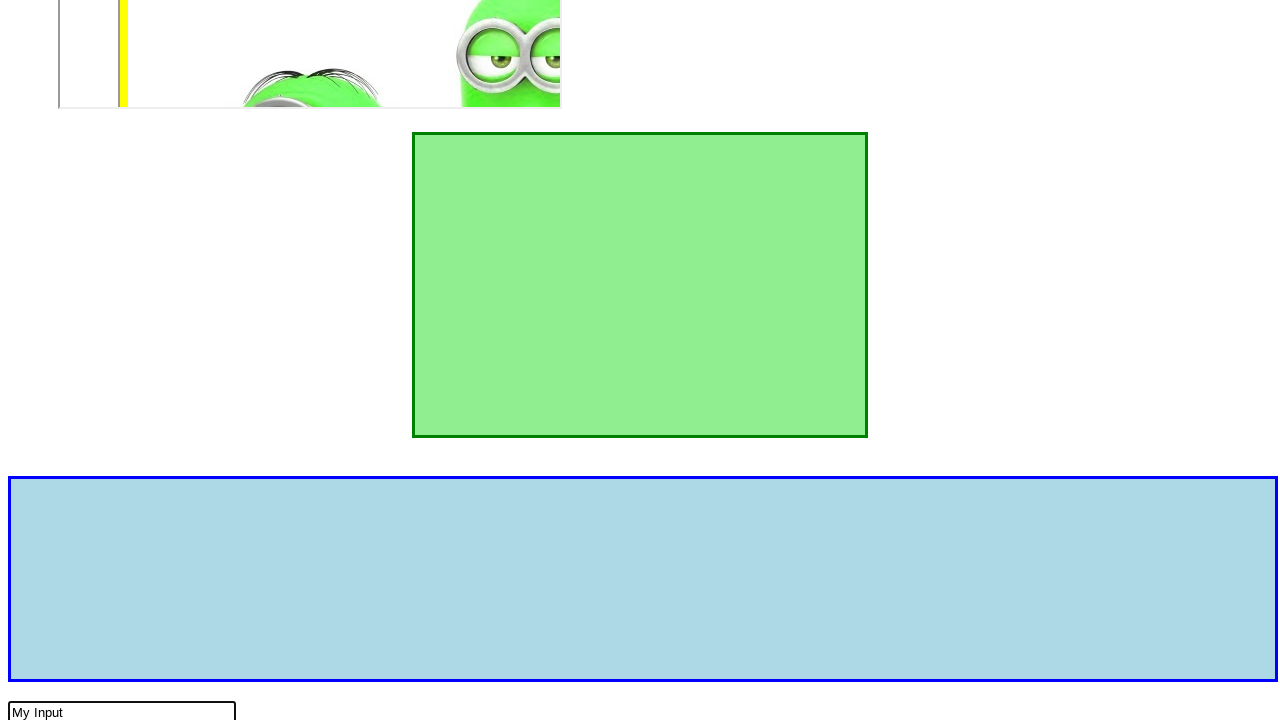